Tests JavaScript confirm dialog dismissal by clicking the second button and canceling the confirm dialog

Starting URL: https://the-internet.herokuapp.com/javascript_alerts

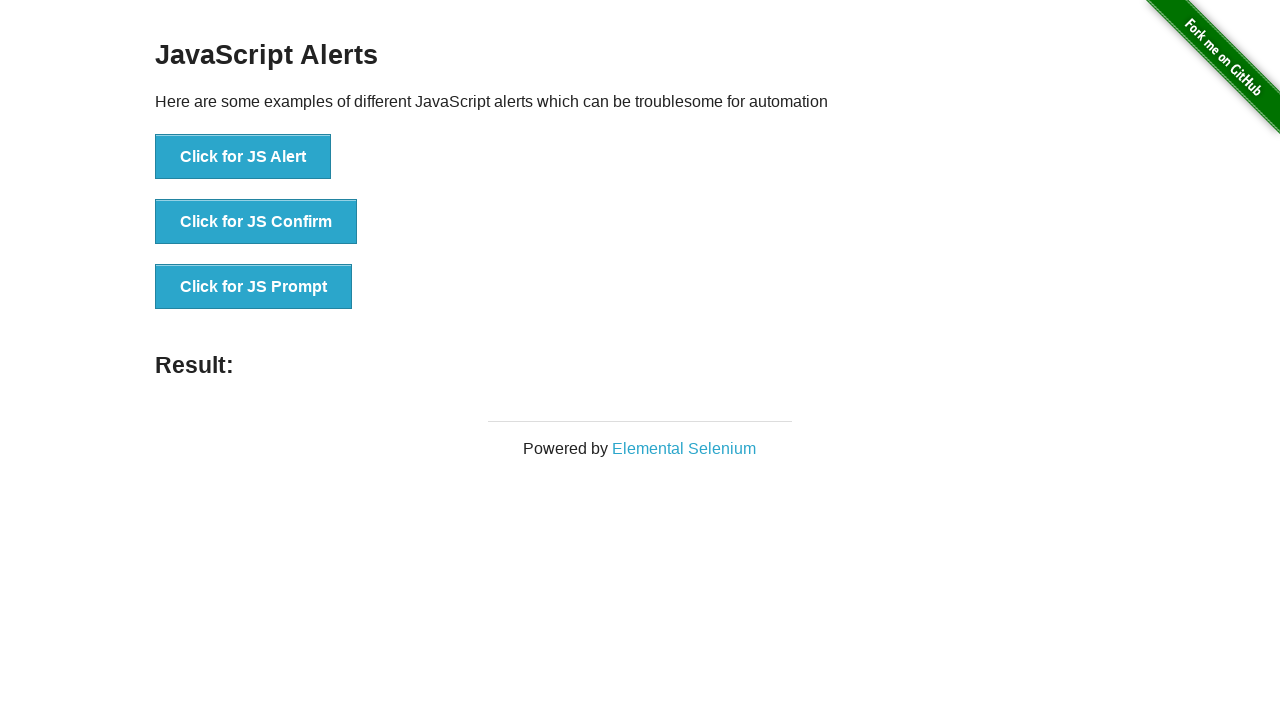

Clicked 'Click for JS Confirm' button to trigger JavaScript confirm dialog at (256, 222) on button:text('Click for JS Confirm')
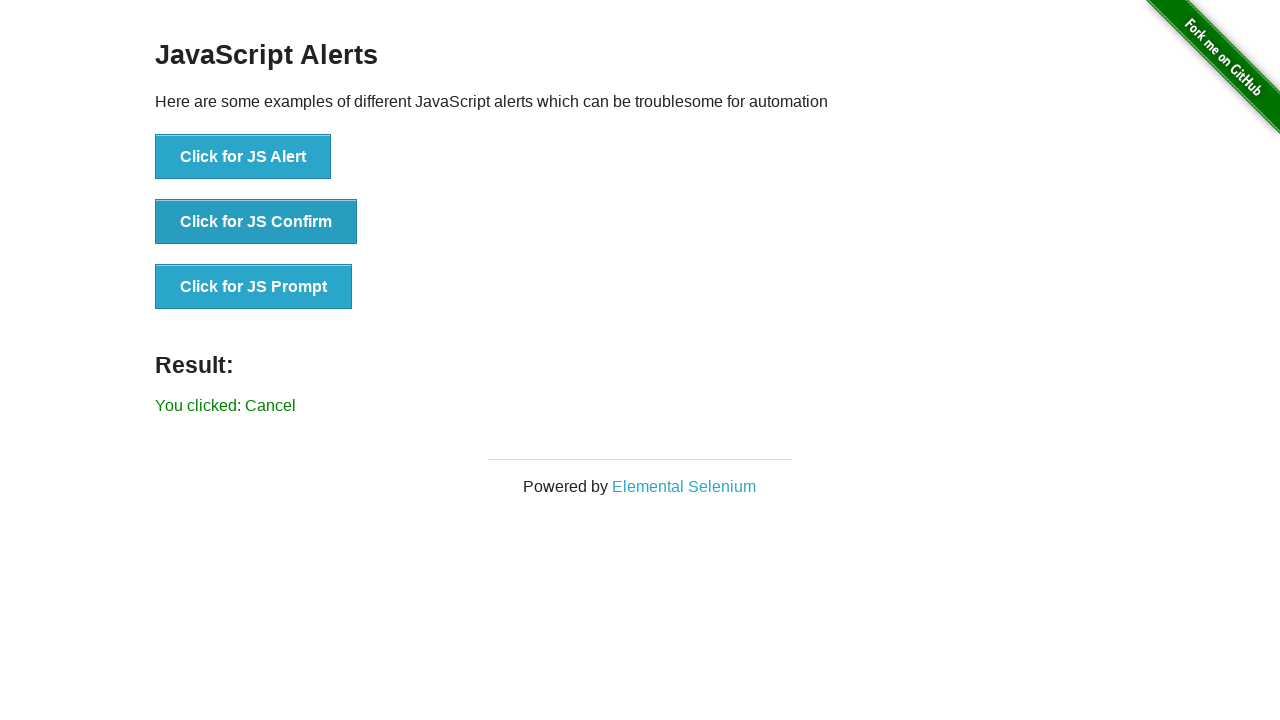

Set up dialog handler to dismiss the confirm dialog
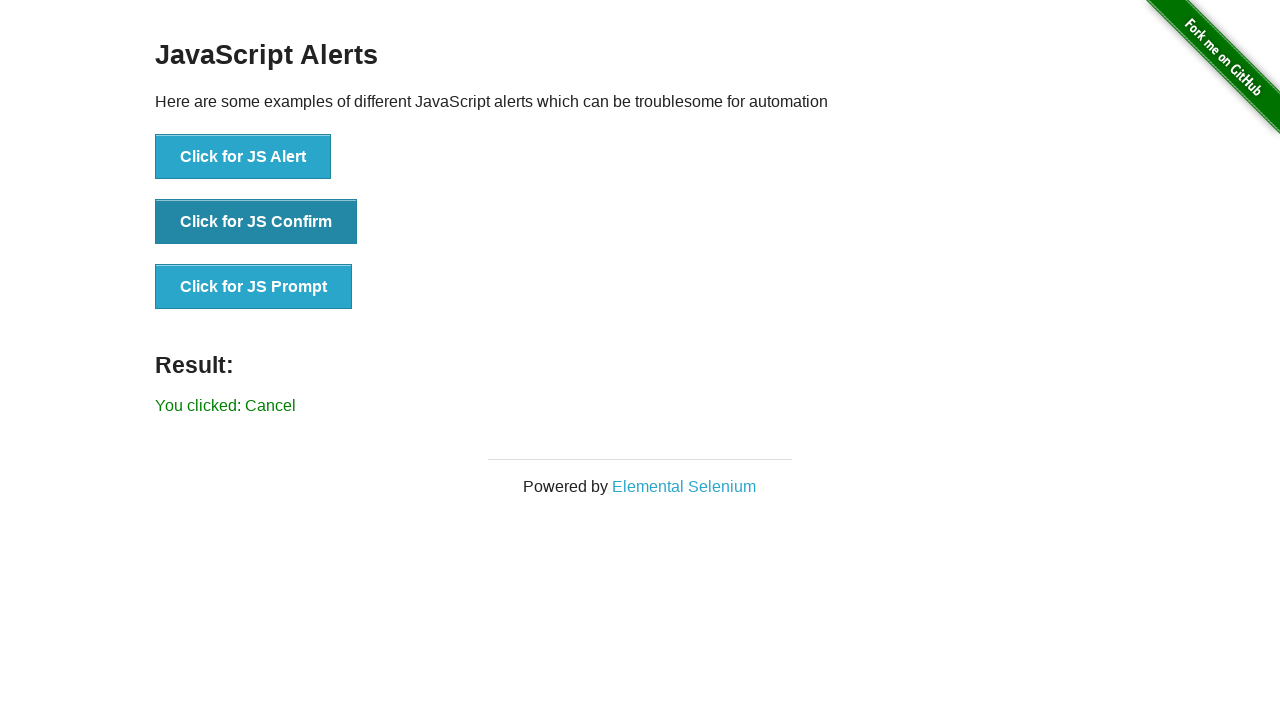

Retrieved result message text from #result element
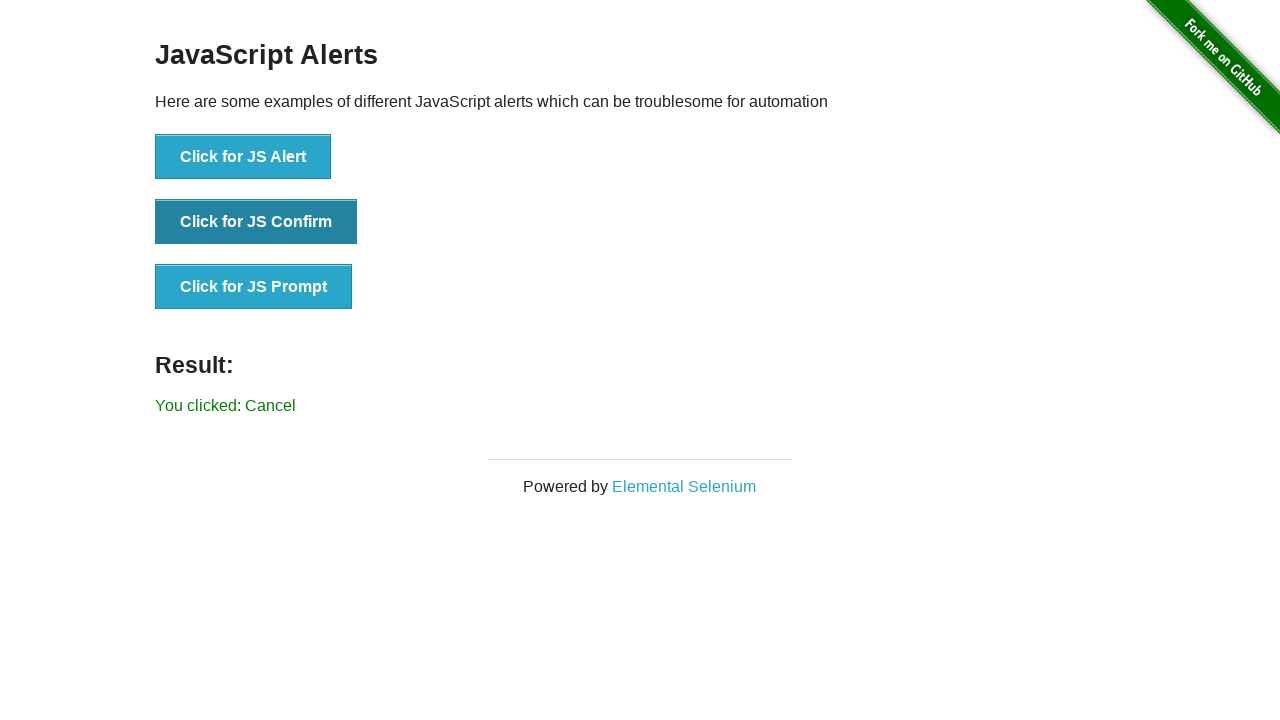

Verified that result message does not contain 'successfuly', confirming dialog was dismissed
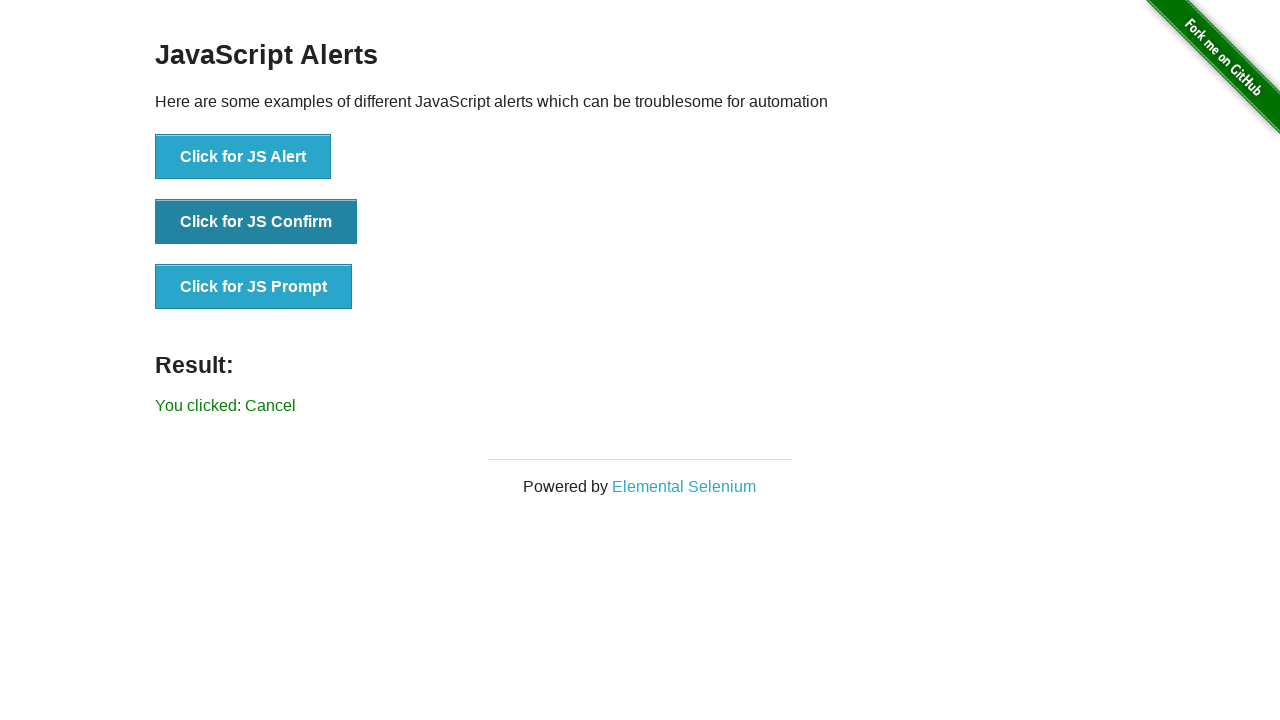

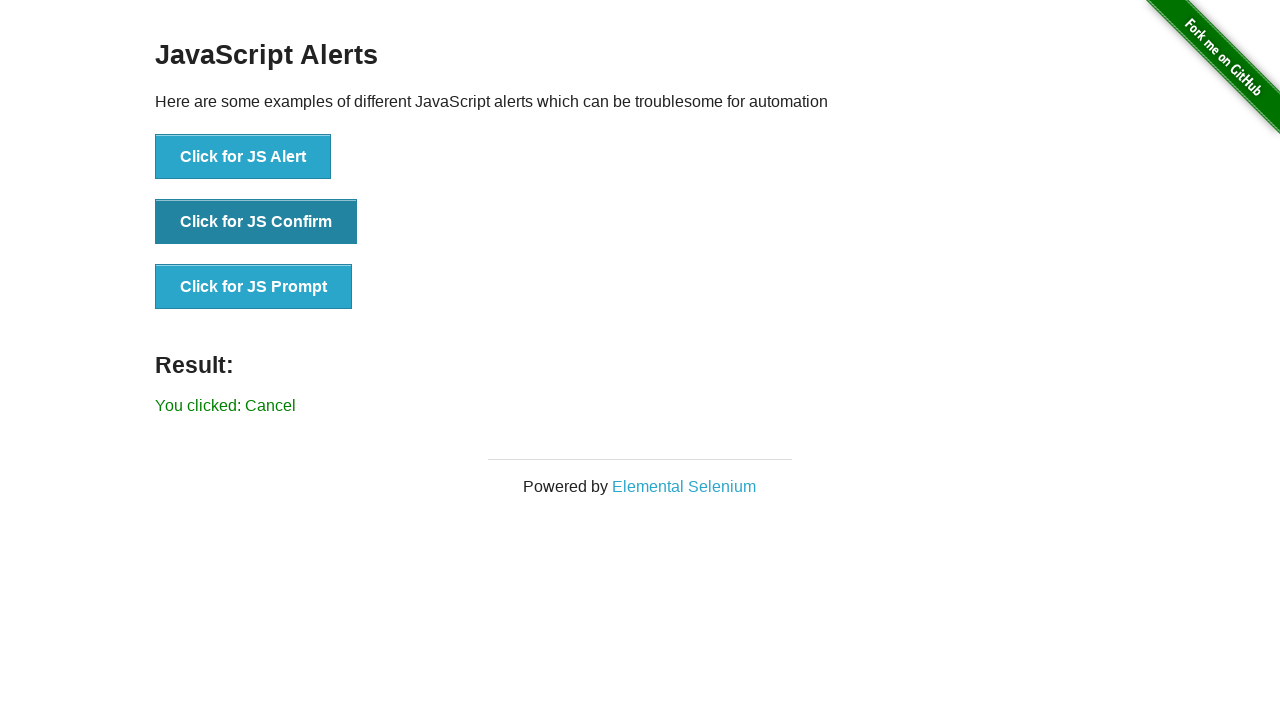